Tests a practice form by filling in personal information fields, selecting radio buttons and checkboxes, uploading a file, submitting the form, and closing the resulting modal dialog.

Starting URL: https://demoqa.com/automation-practice-form

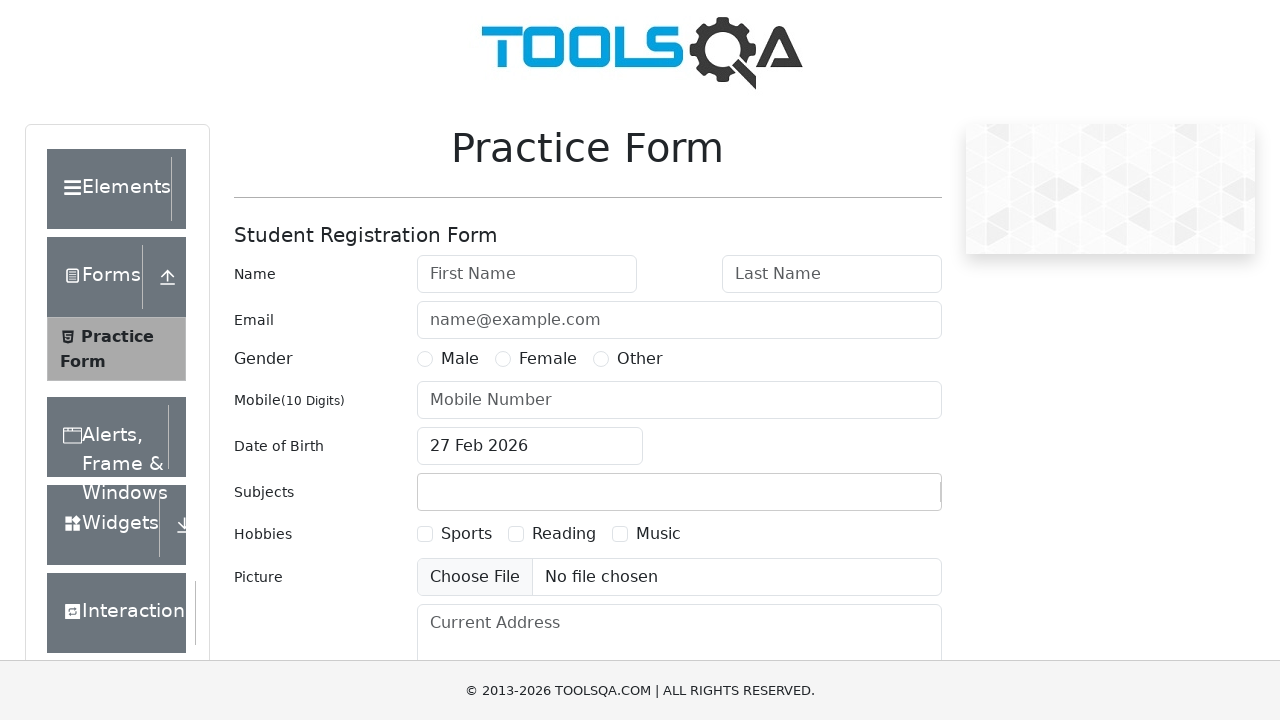

Filled first name field with 'AILIN' on #firstName
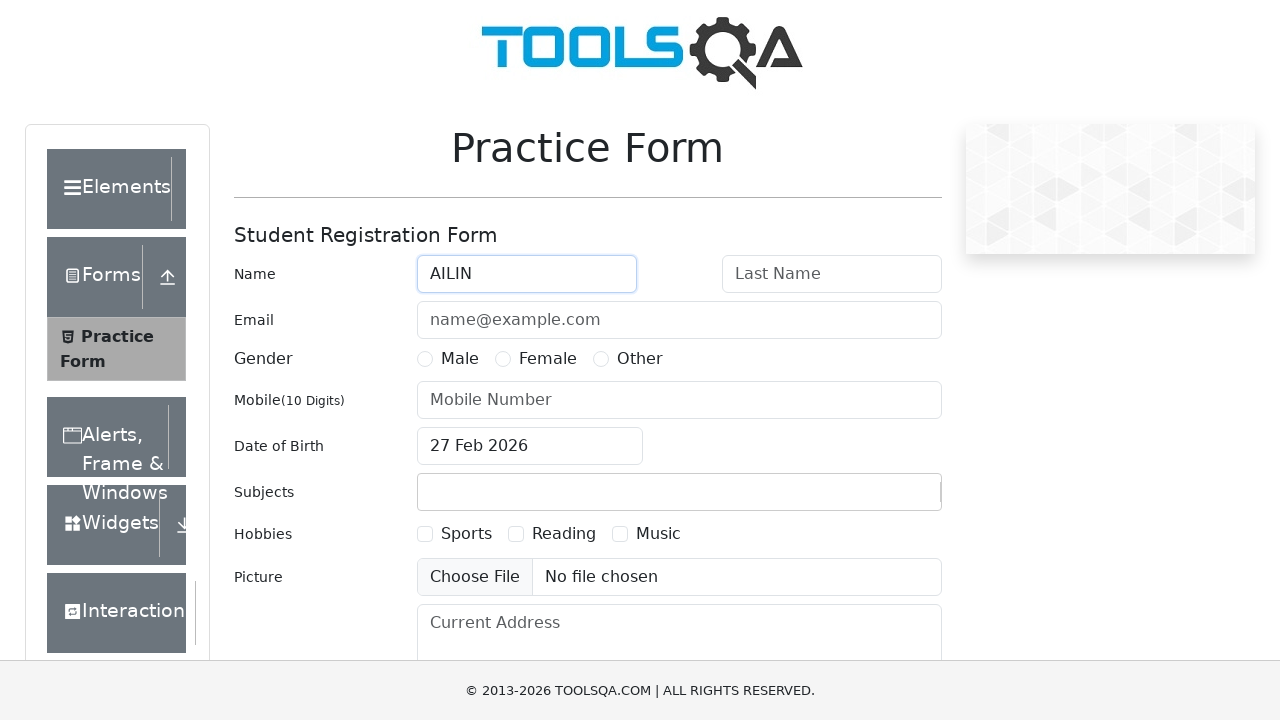

Filled last name field with 'LIOU' on #lastName
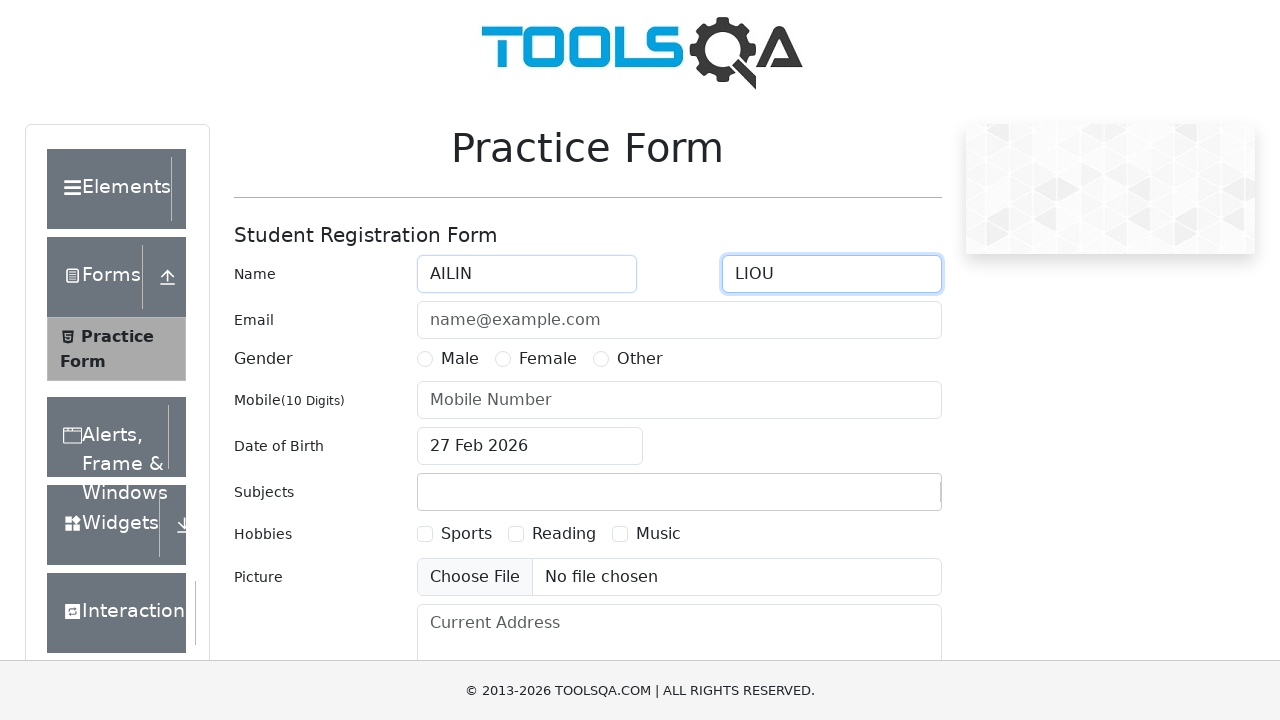

Filled email field with 'aaa@aaa.com' on #userEmail
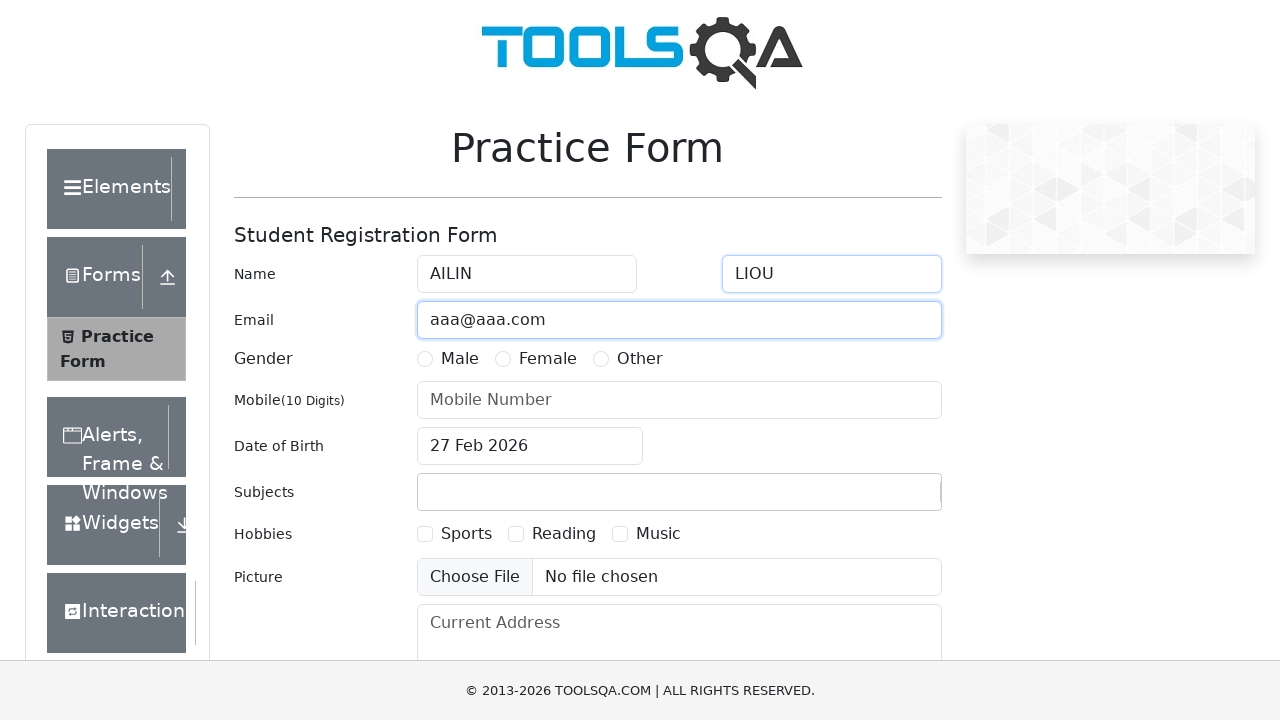

Filled phone number field with '0123456789' on #userNumber
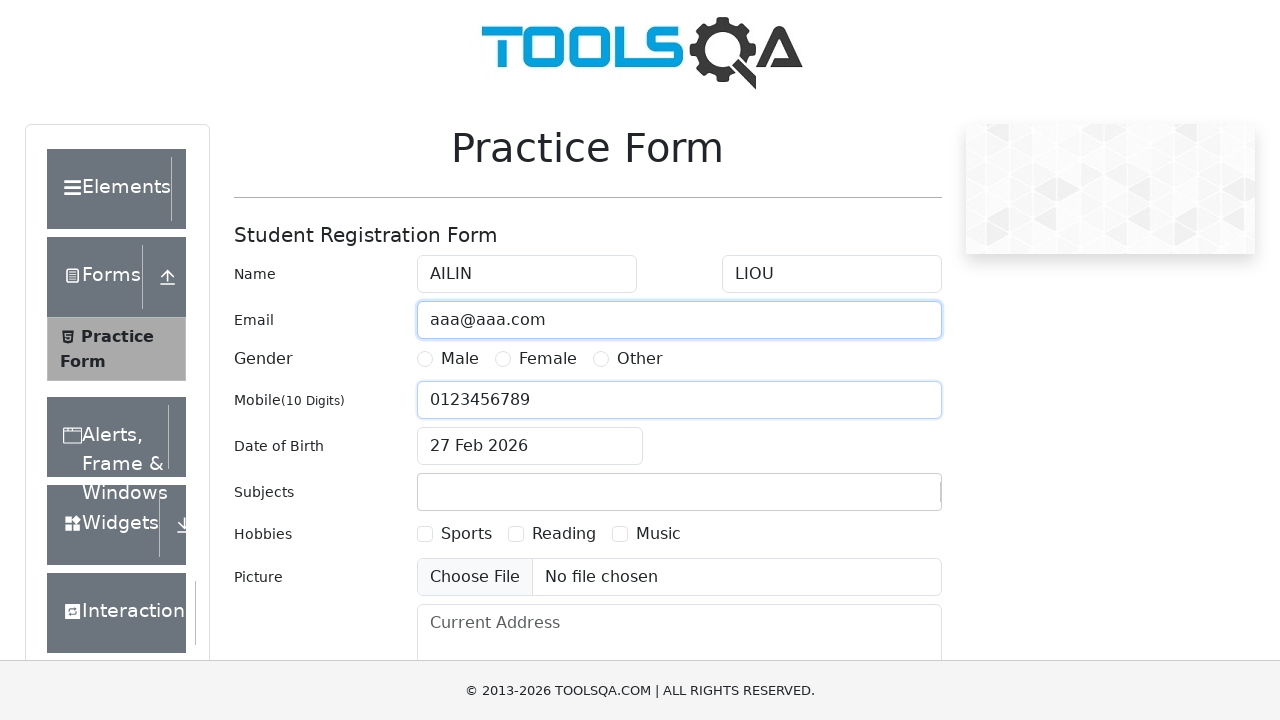

Selected Male radio button for gender at (460, 359) on [for='gender-radio-1']
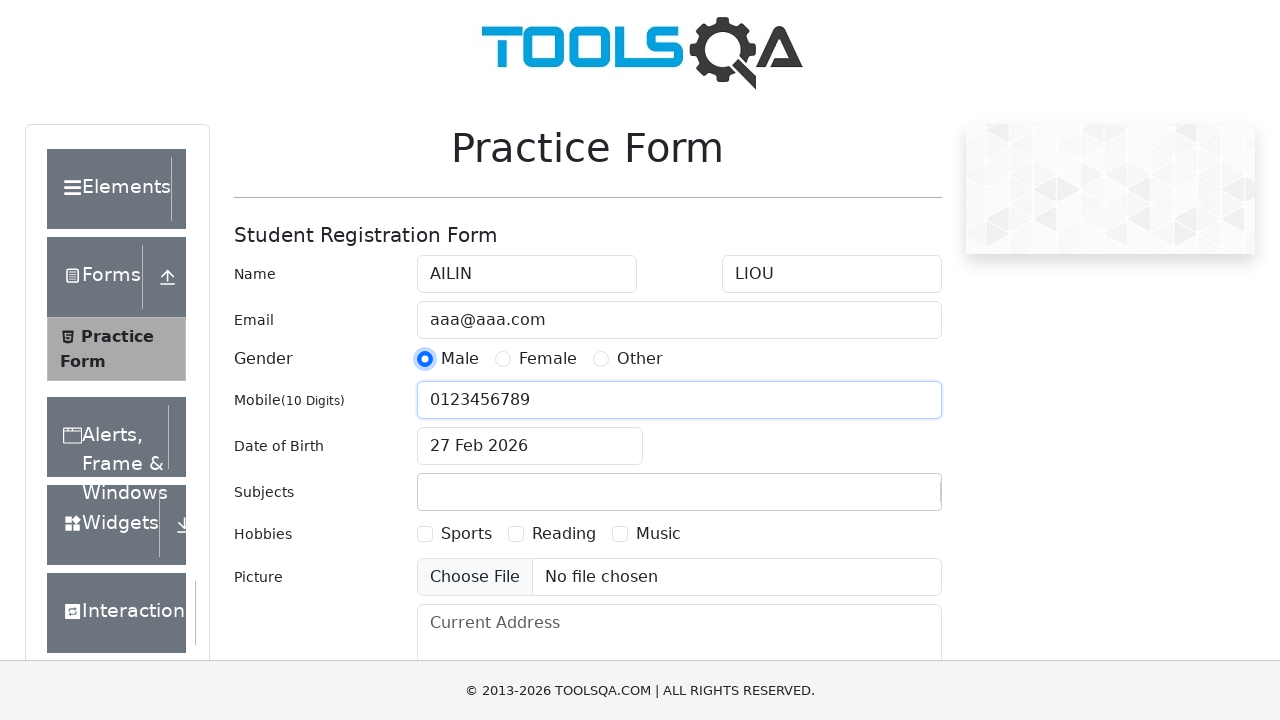

Selected Sports checkbox at (466, 534) on [for='hobbies-checkbox-1']
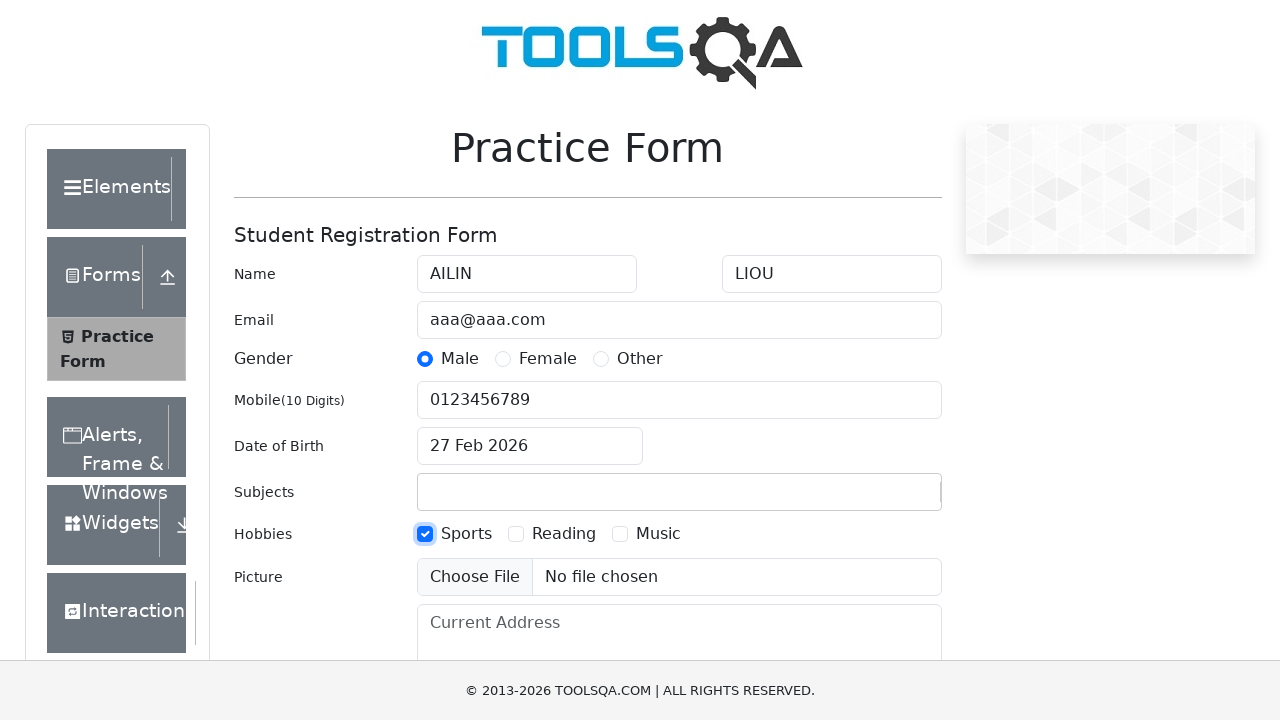

Selected Reading checkbox at (564, 534) on [for='hobbies-checkbox-2']
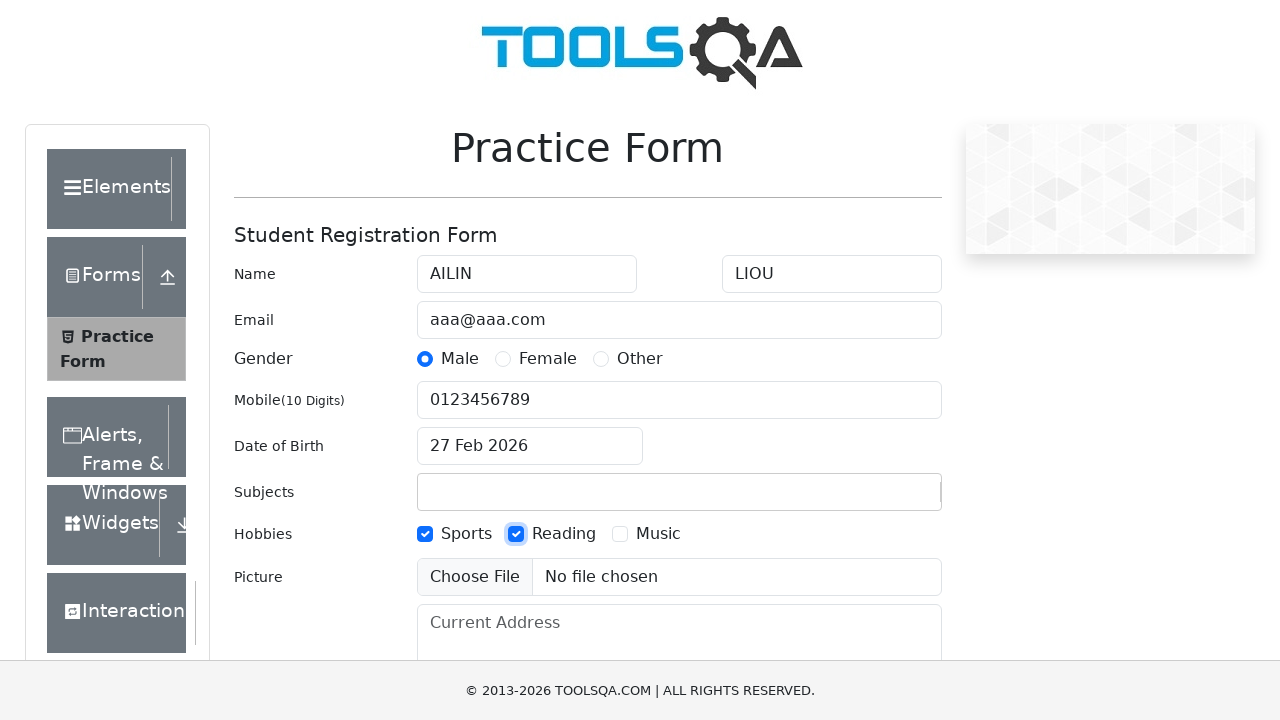

Filled current address field with 'TAIPEI' on #currentAddress
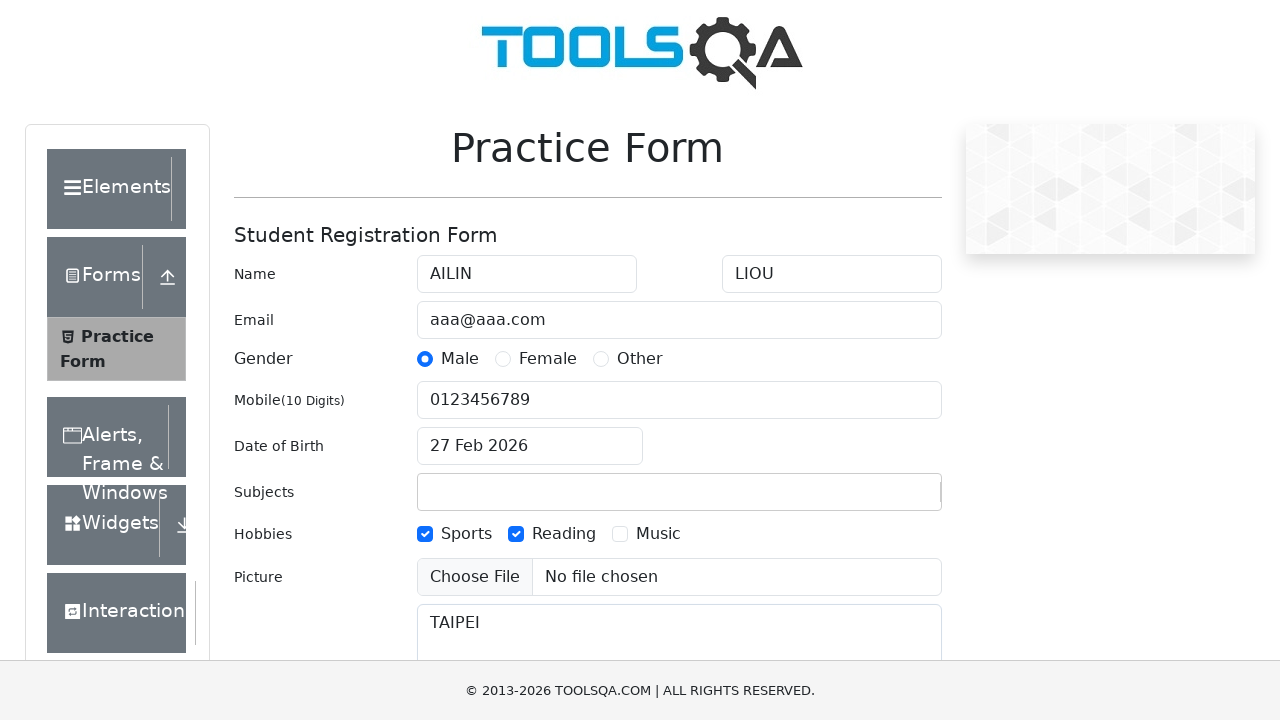

Scrolled to submit button
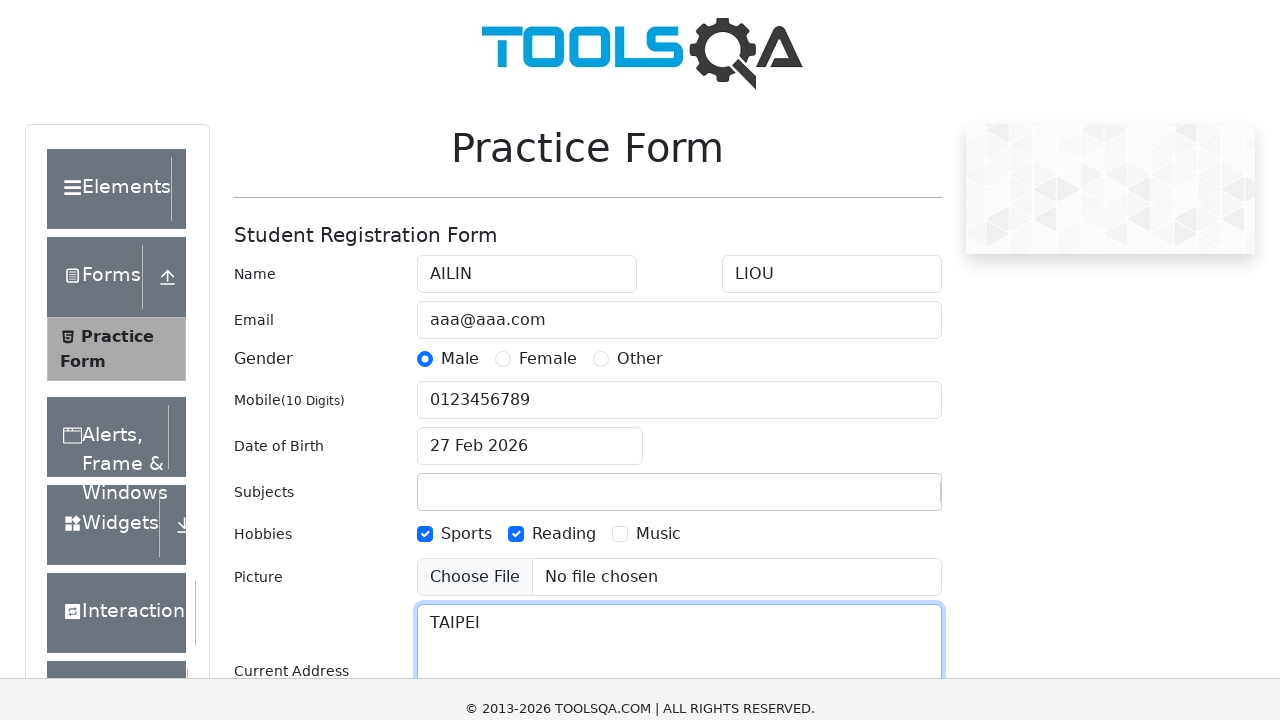

Clicked submit button to submit the form at (885, 499) on #submit
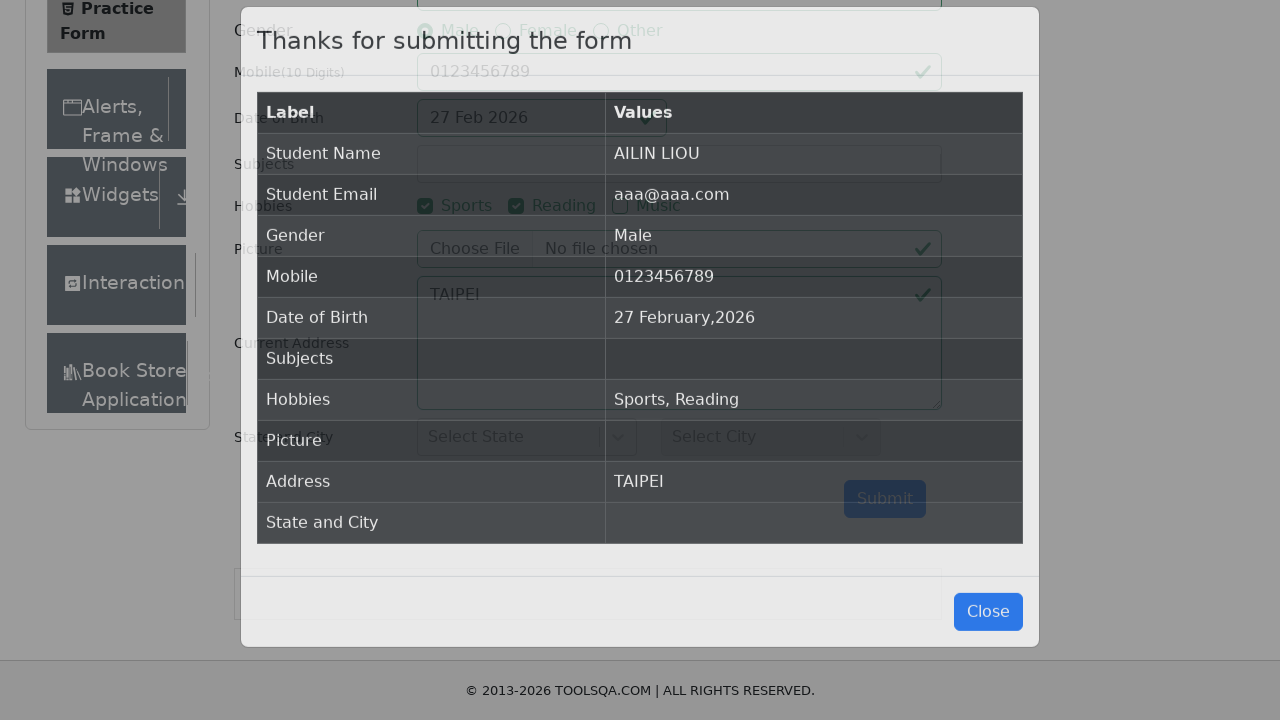

Modal dialog appeared with submission confirmation
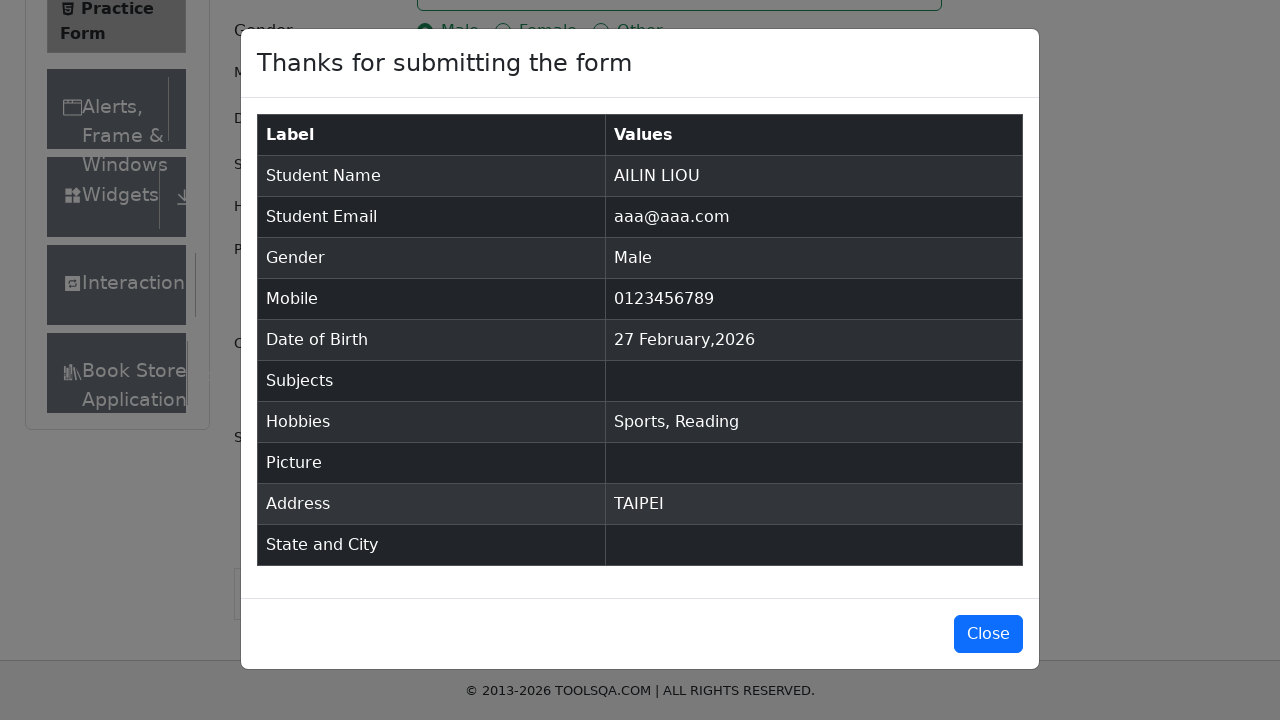

Closed the modal dialog at (988, 634) on #closeLargeModal
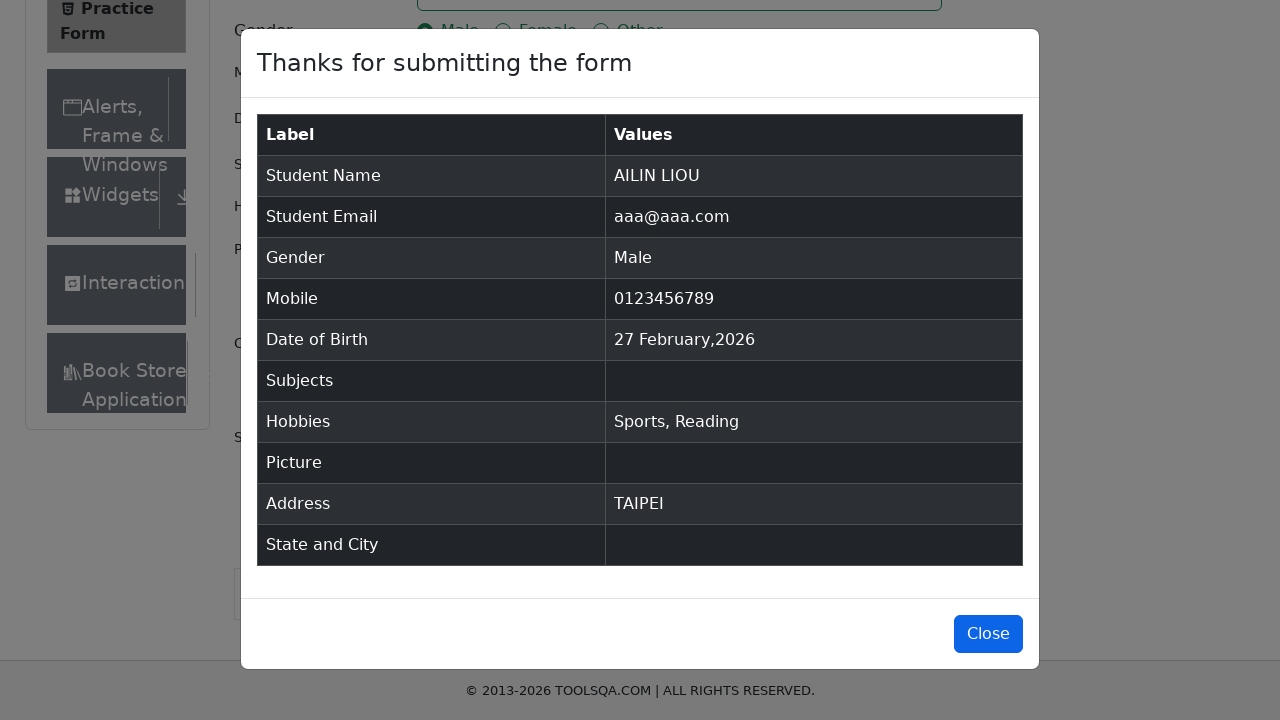

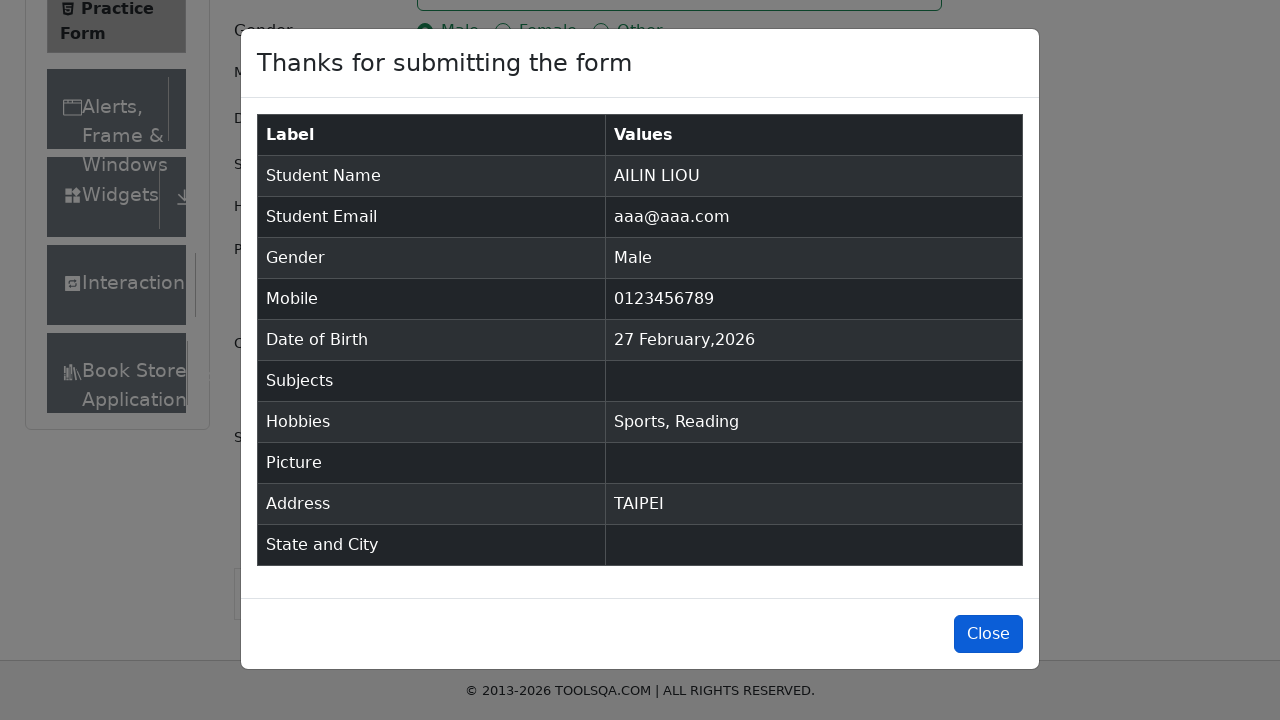